Tests clearing the complete state of all items by checking and then unchecking the "Mark all as complete" checkbox

Starting URL: https://demo.playwright.dev/todomvc

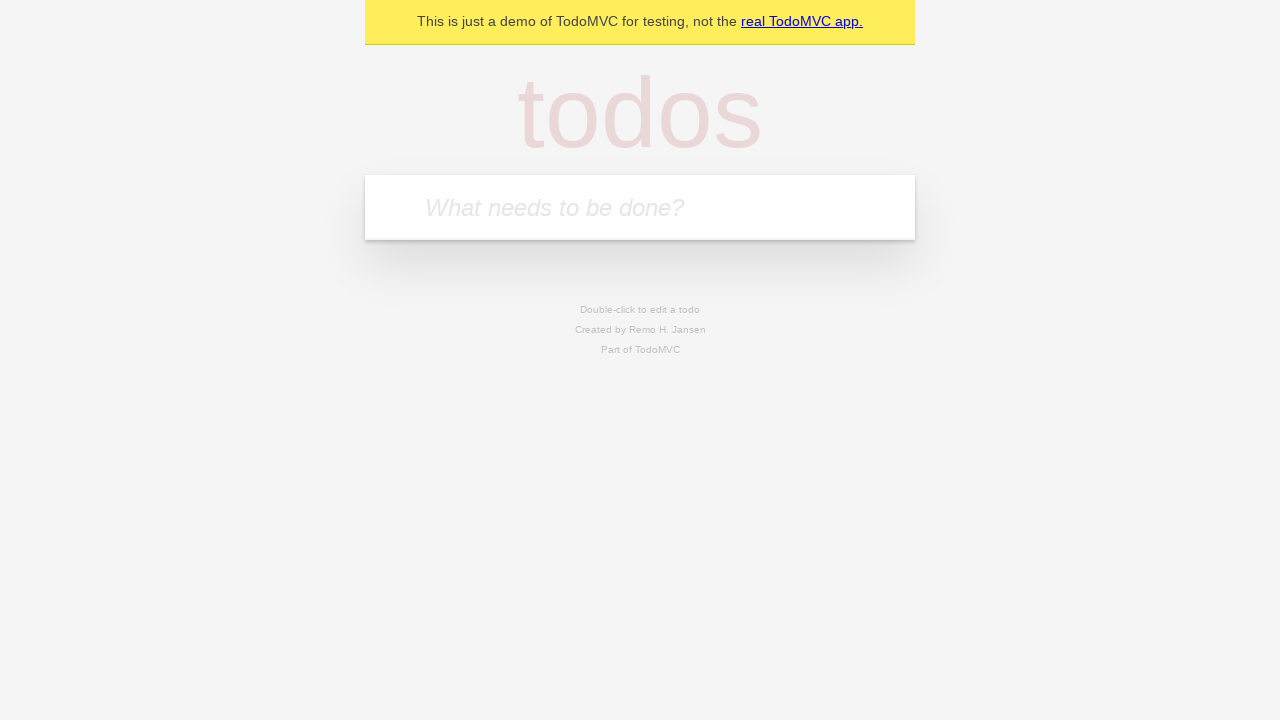

Filled todo input with 'buy some cheese' on internal:attr=[placeholder="What needs to be done?"i]
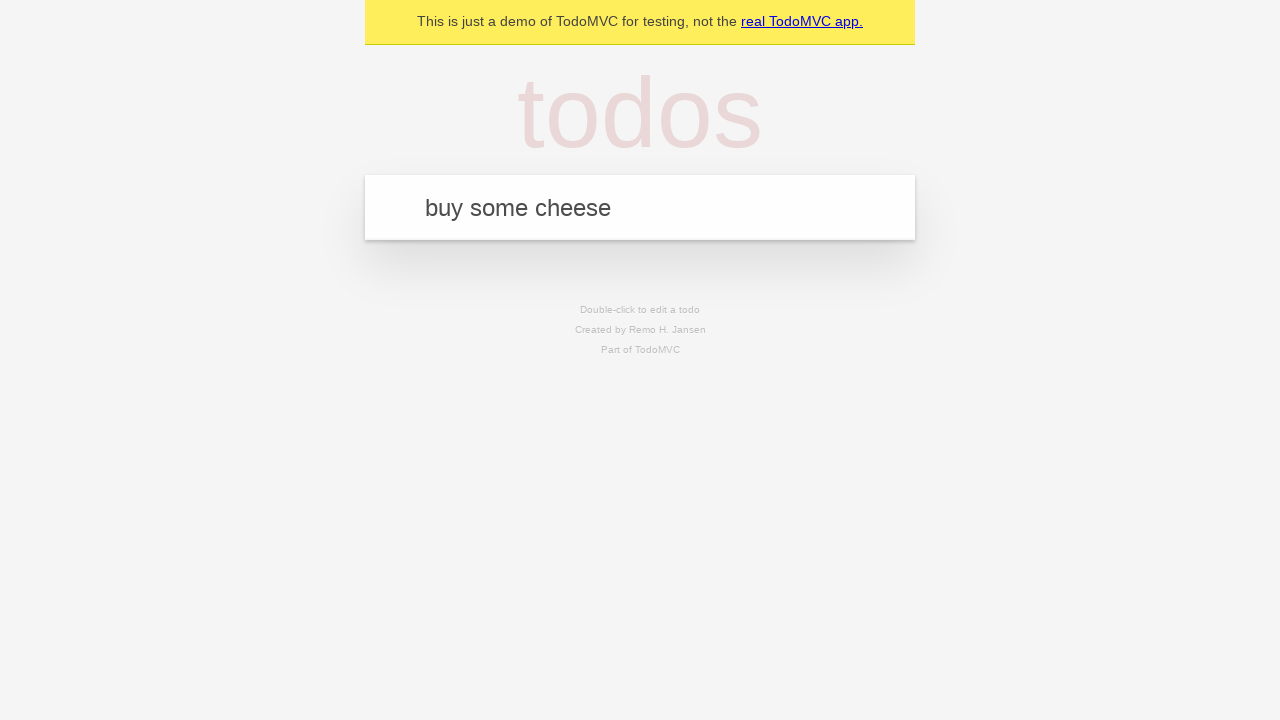

Pressed Enter to add 'buy some cheese' to todo list on internal:attr=[placeholder="What needs to be done?"i]
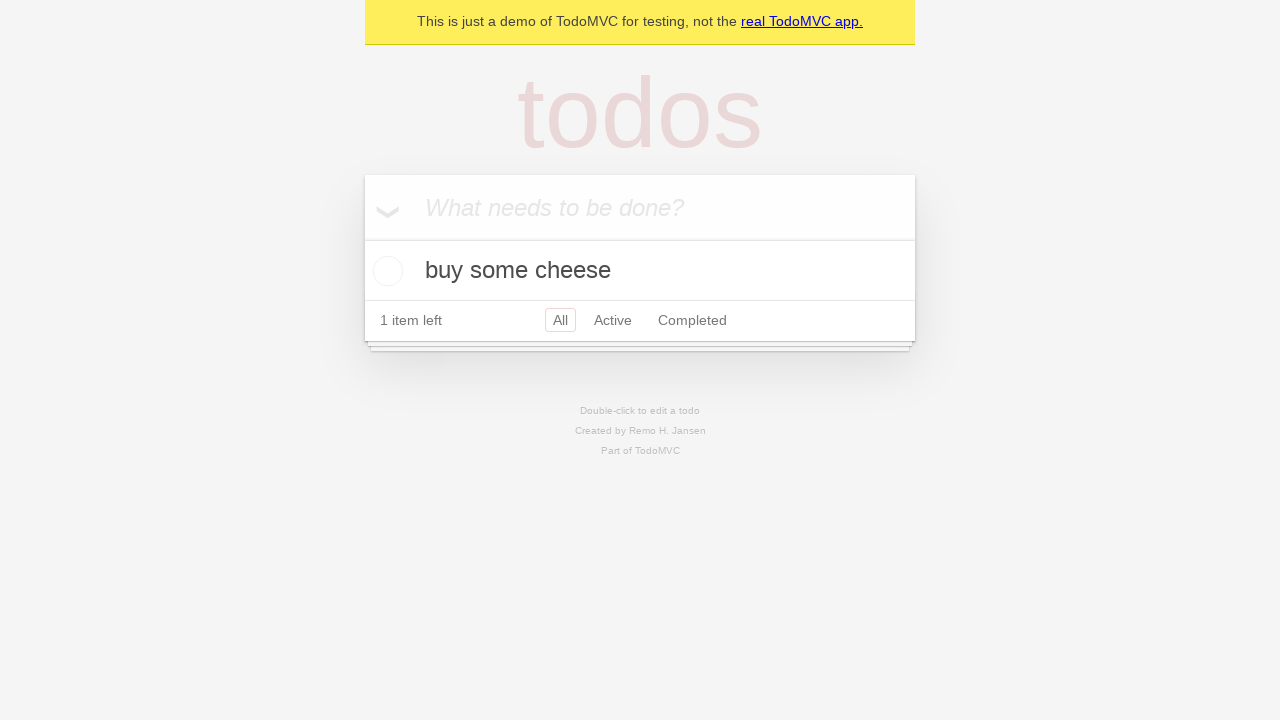

Filled todo input with 'feed the cat' on internal:attr=[placeholder="What needs to be done?"i]
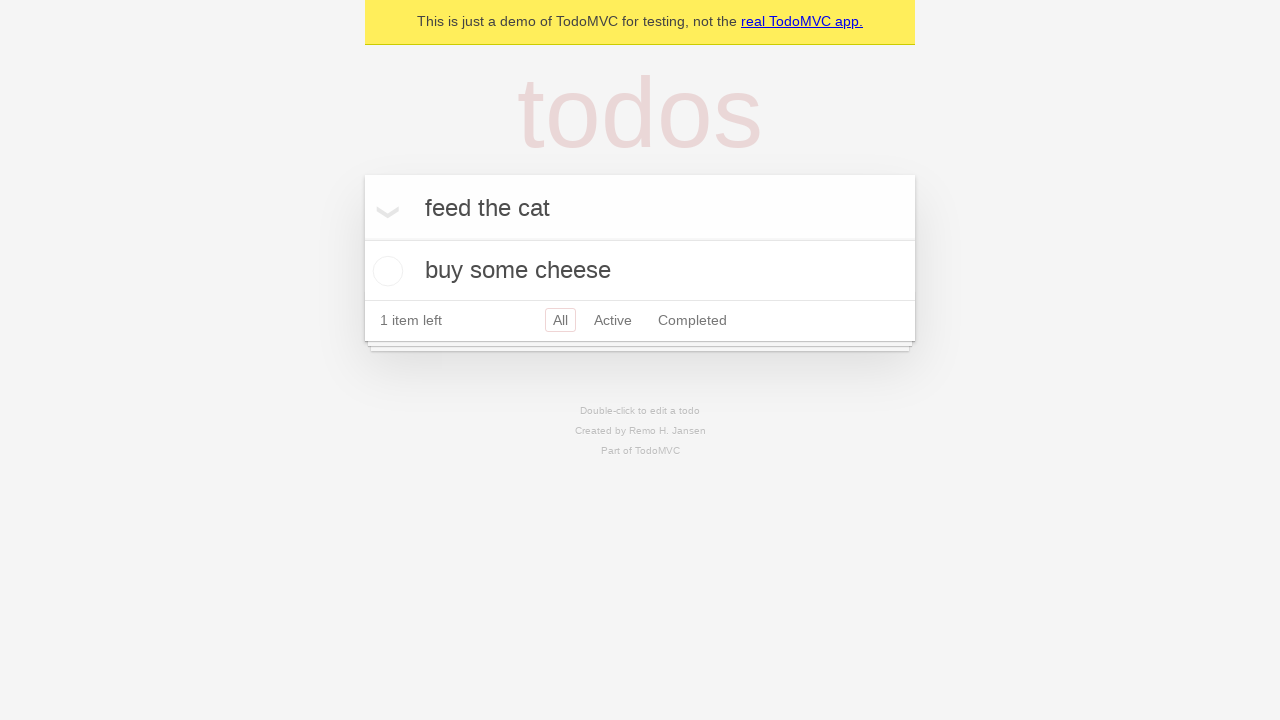

Pressed Enter to add 'feed the cat' to todo list on internal:attr=[placeholder="What needs to be done?"i]
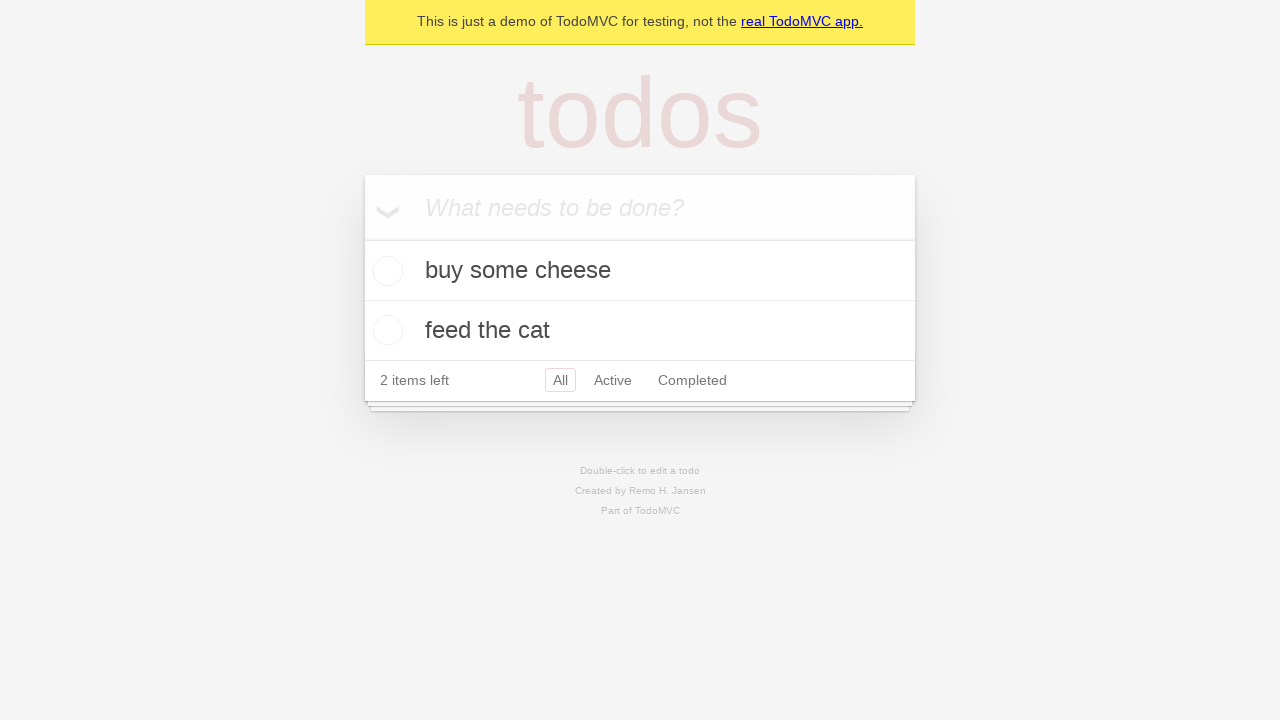

Filled todo input with 'book a doctors appointment' on internal:attr=[placeholder="What needs to be done?"i]
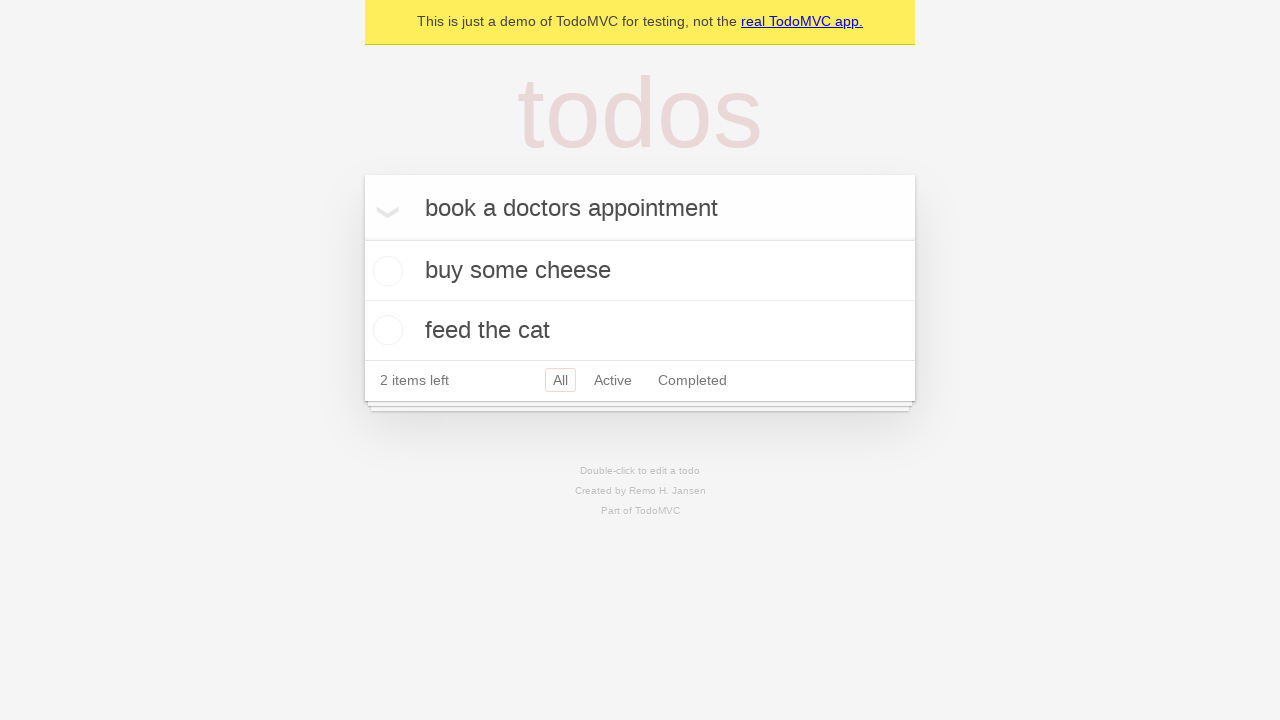

Pressed Enter to add 'book a doctors appointment' to todo list on internal:attr=[placeholder="What needs to be done?"i]
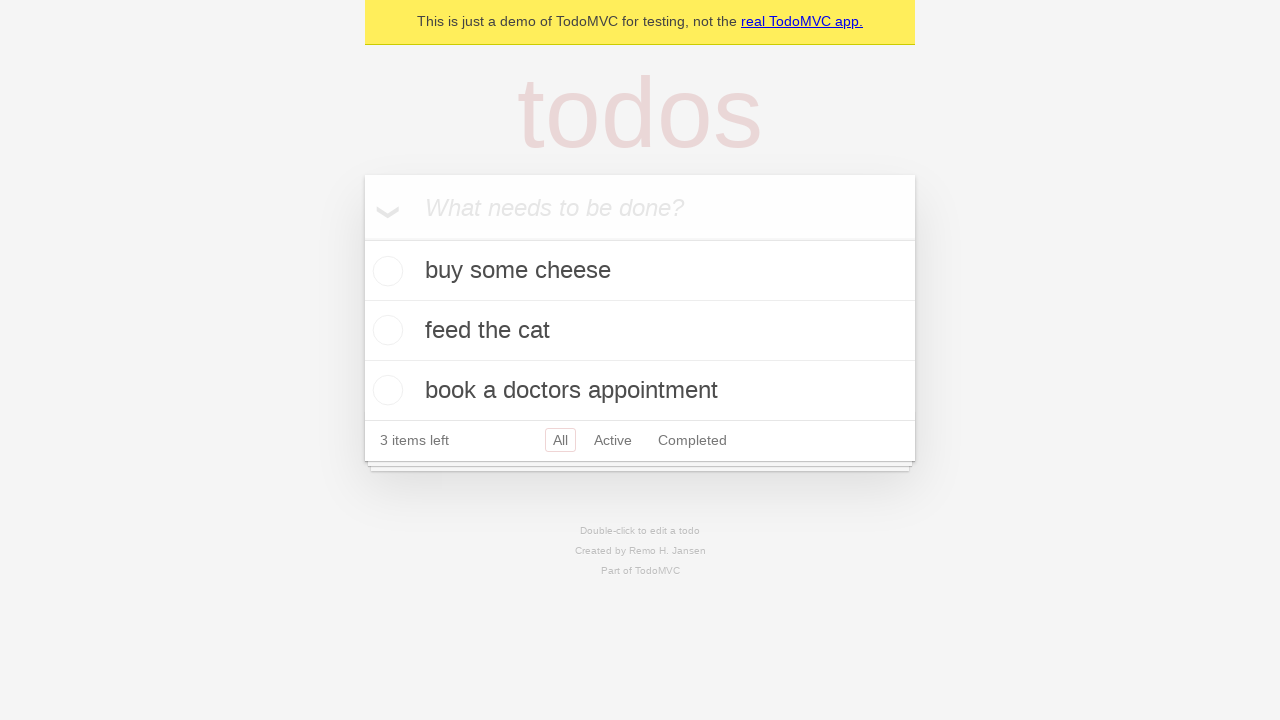

Waited for all three todo items to load
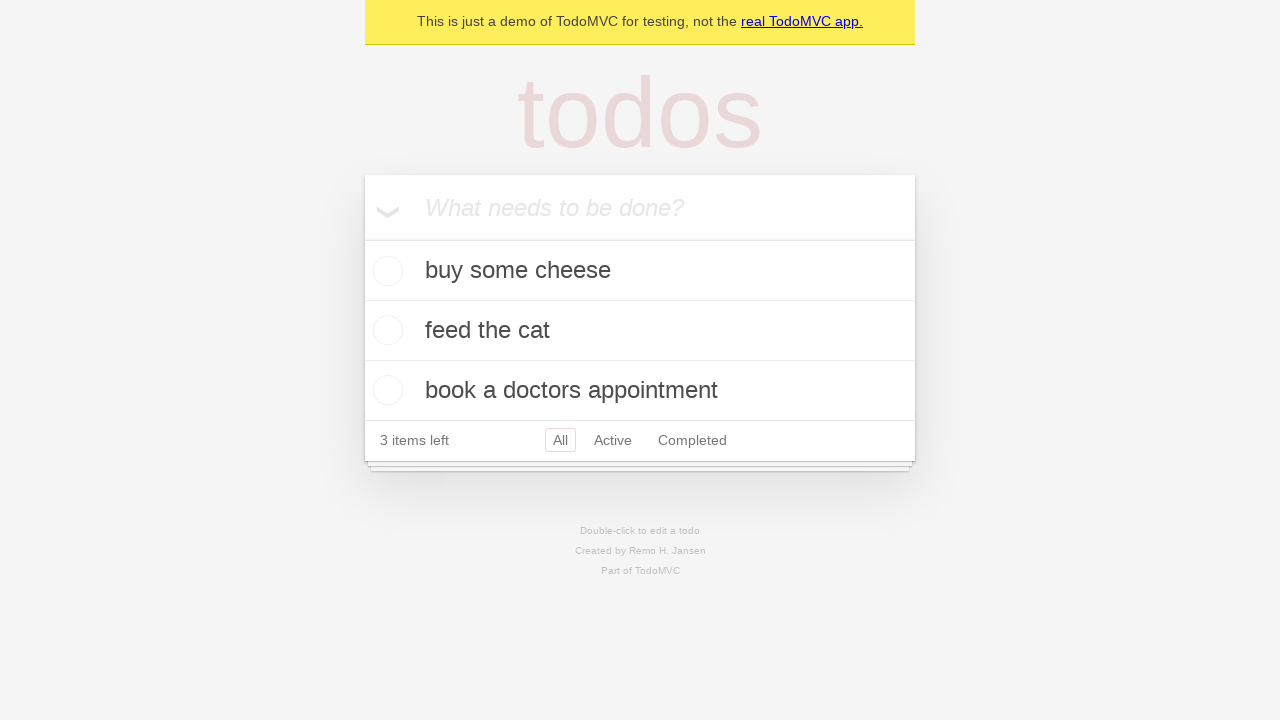

Clicked 'Mark all as complete' checkbox to check all items at (362, 238) on internal:label="Mark all as complete"i
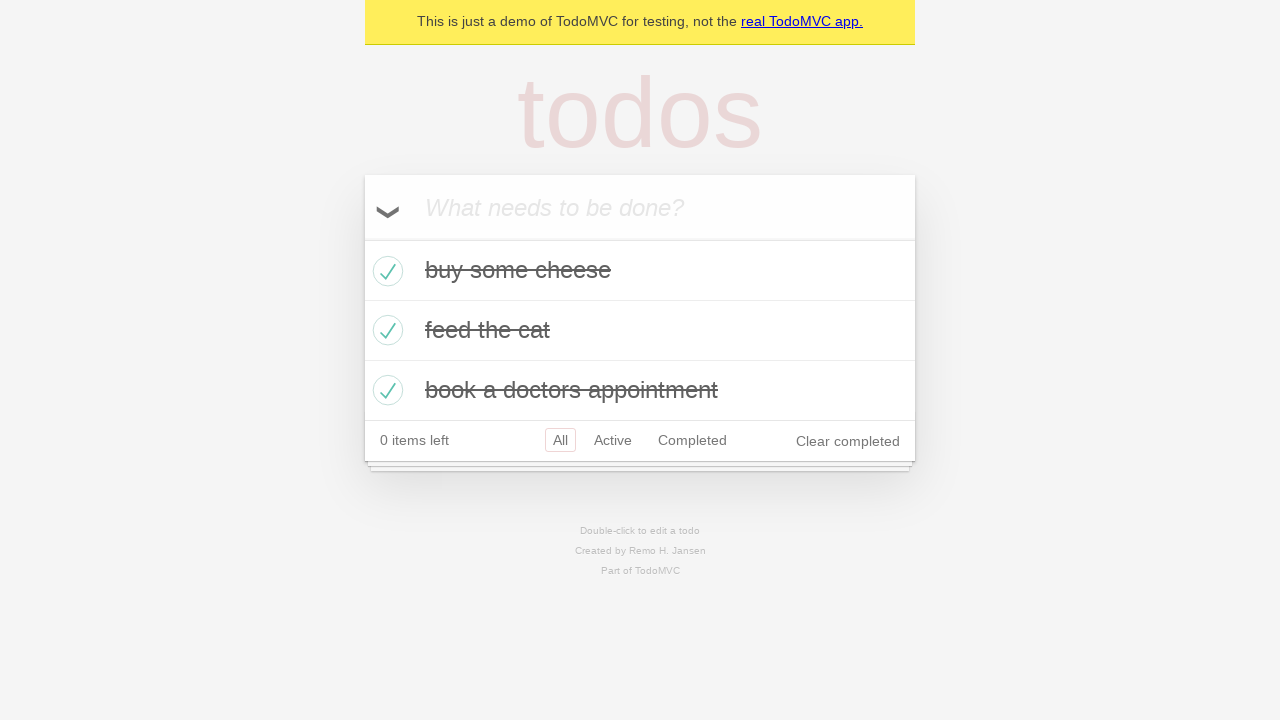

Clicked 'Mark all as complete' checkbox again to uncheck all items at (362, 238) on internal:label="Mark all as complete"i
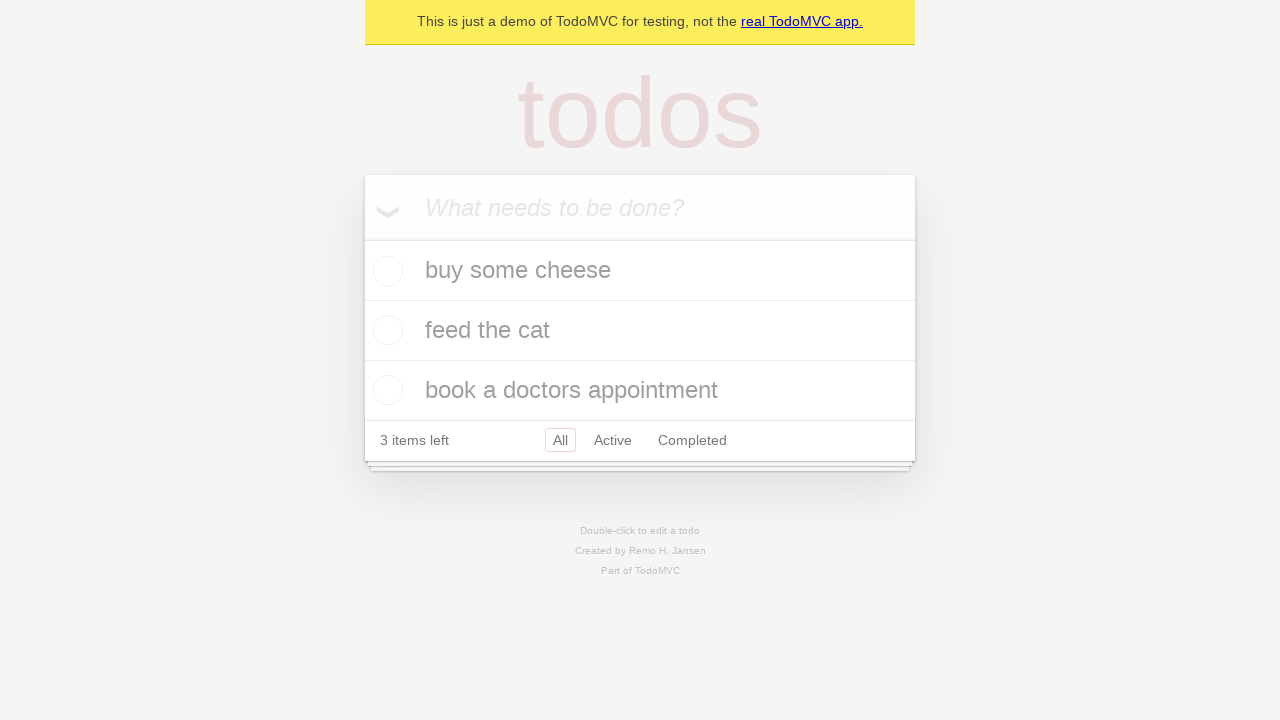

Waited for items to be unchecked (500ms timeout)
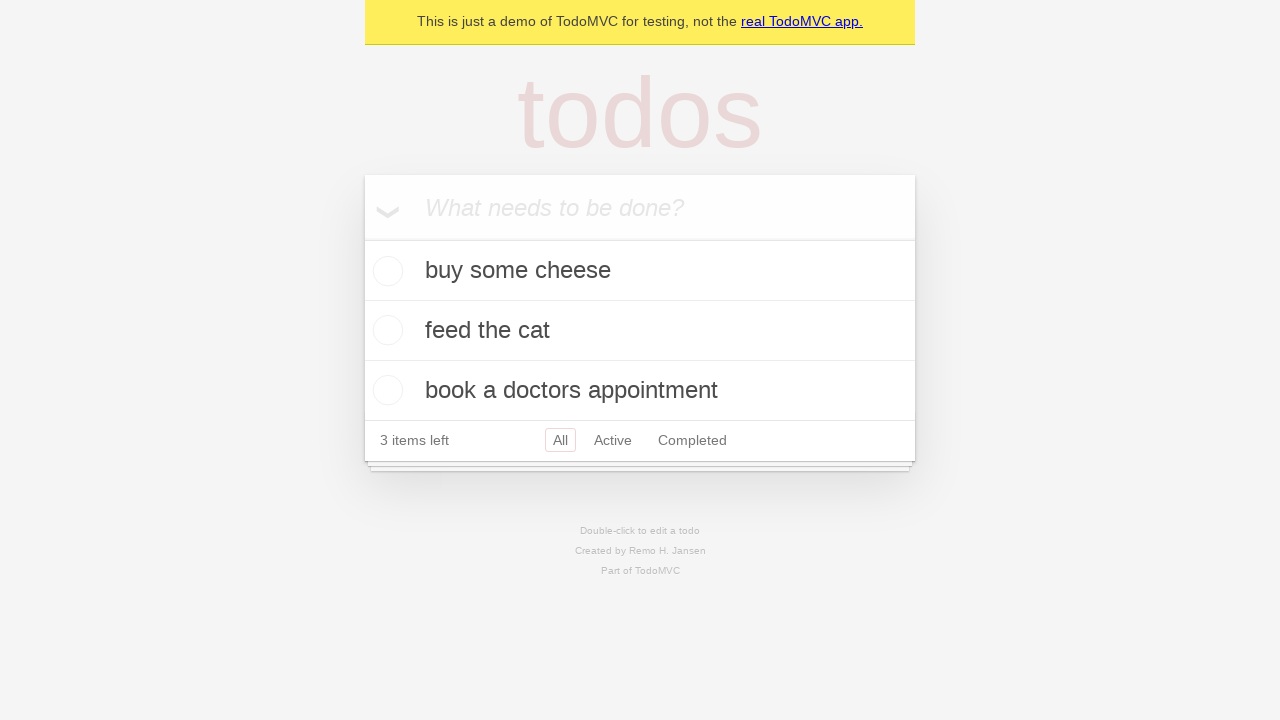

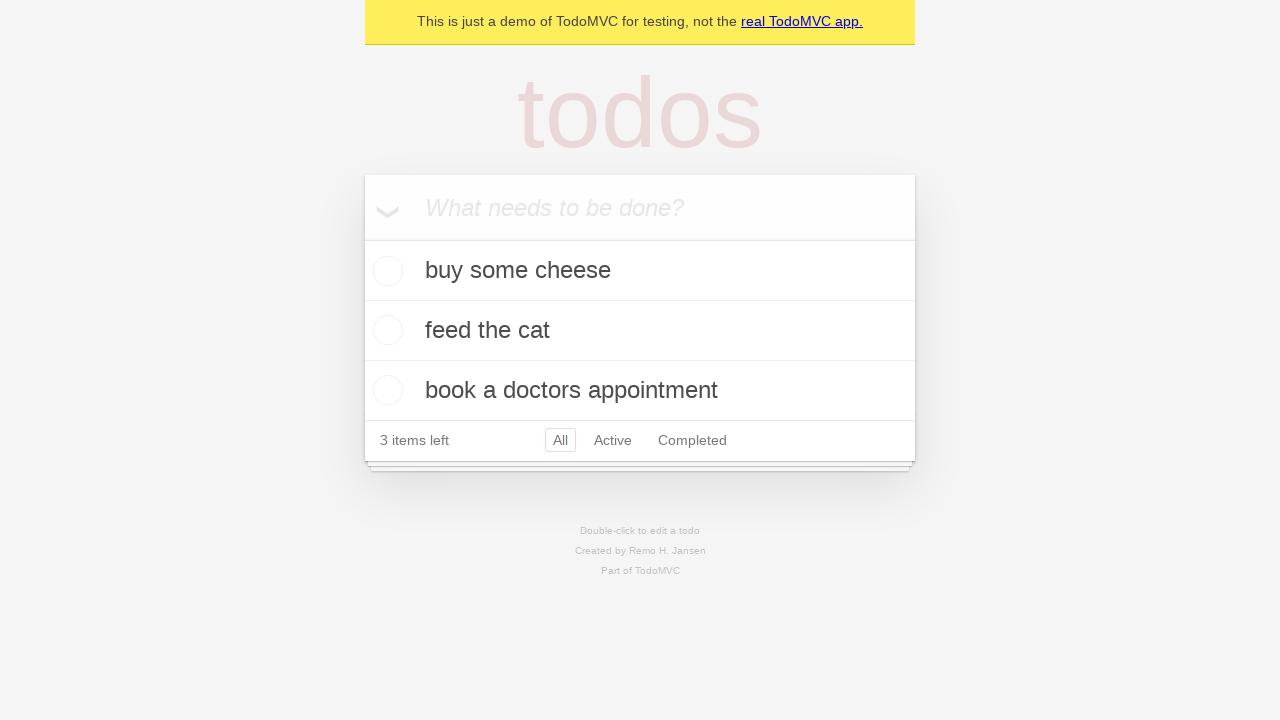